Navigates to the Supabets website and verifies the page loads by checking the title

Starting URL: http://supabets.co.za

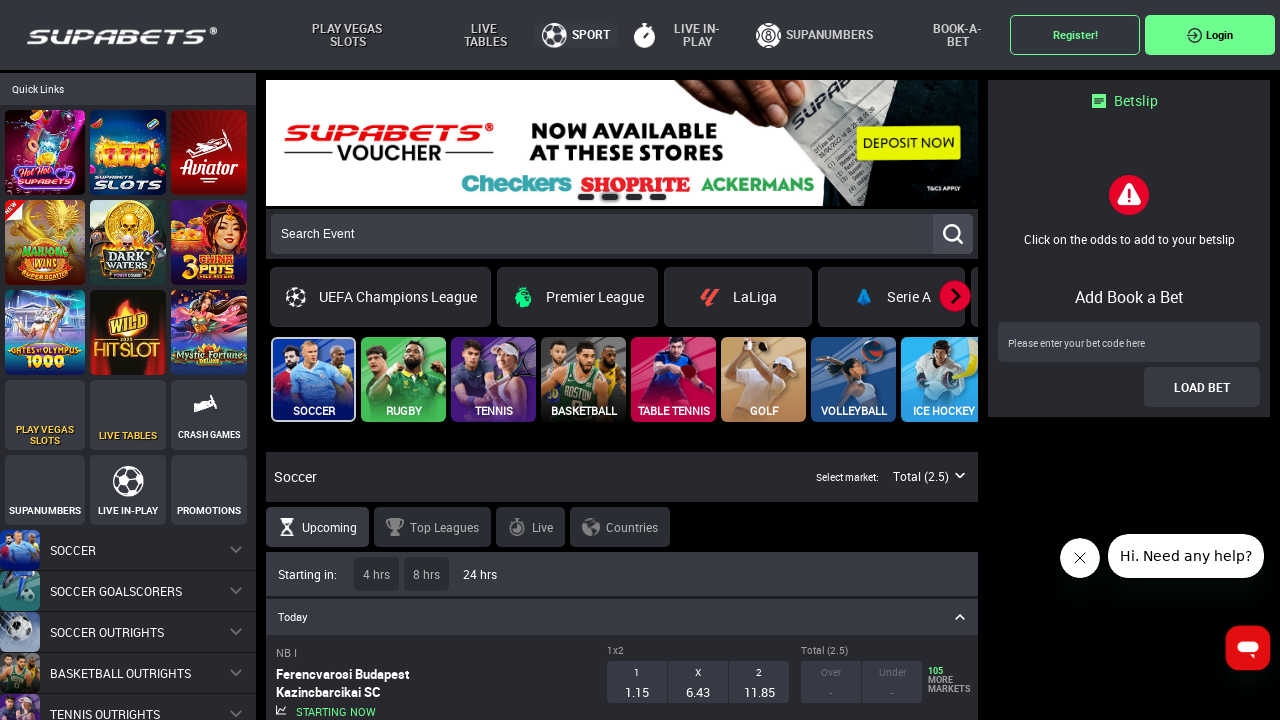

Waited for page to reach domcontentloaded state
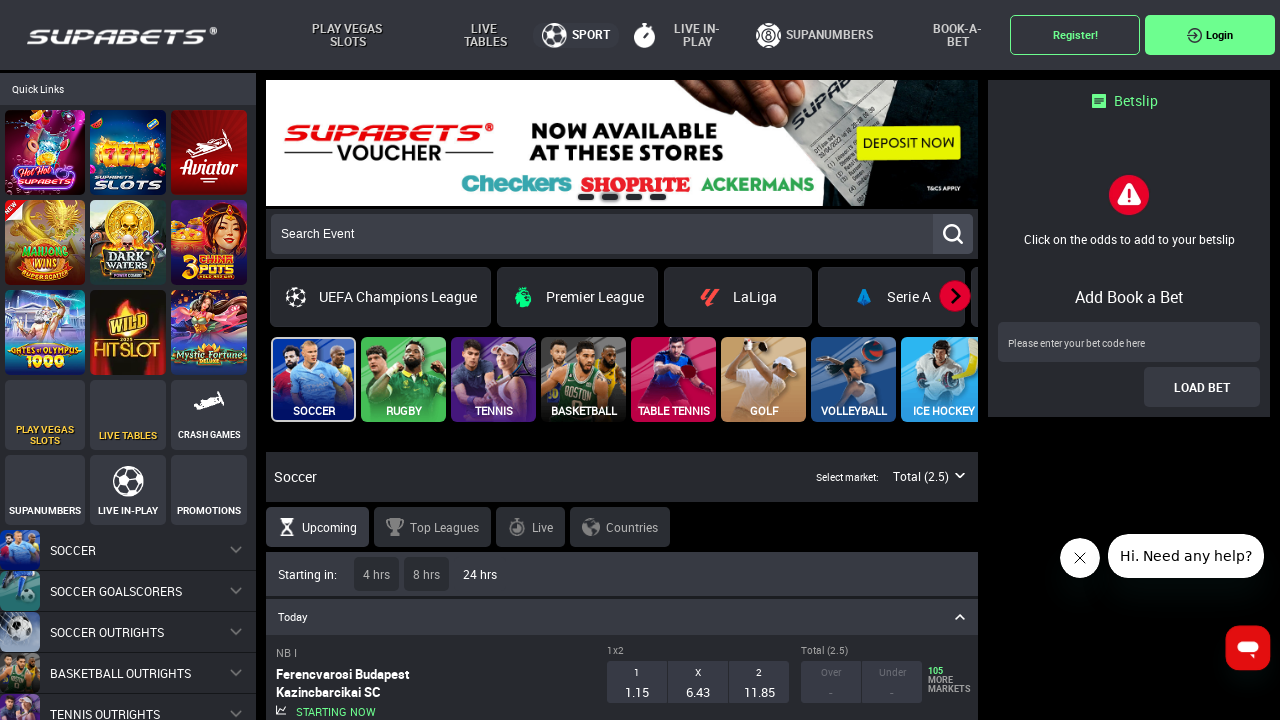

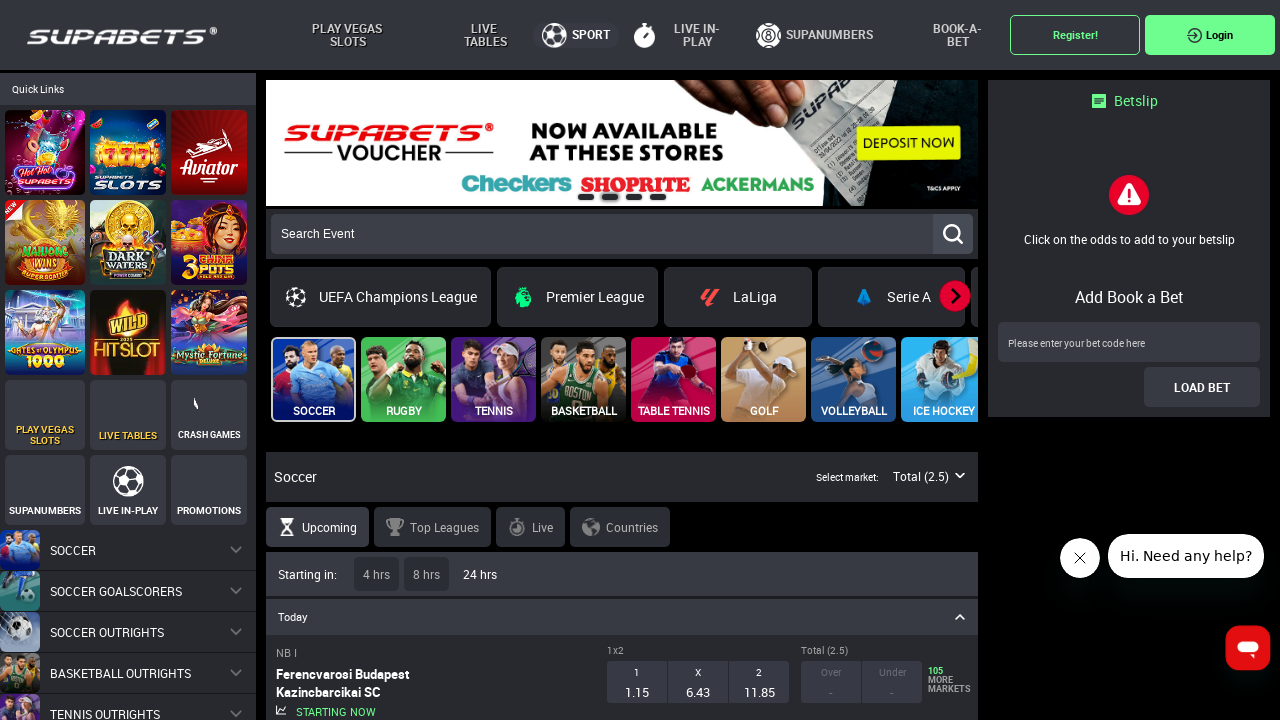